Tests dynamic content loading by clicking a button and waiting for hidden content to become visible

Starting URL: https://the-internet.herokuapp.com/dynamic_loading/1

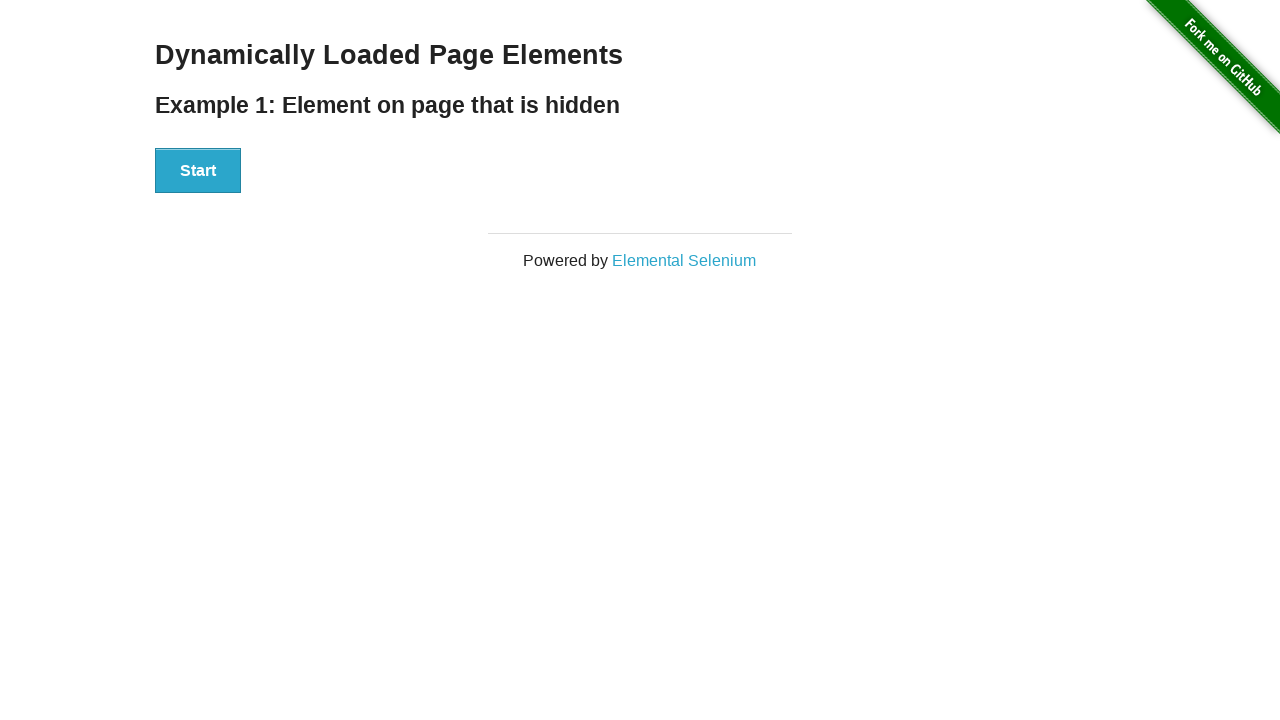

Clicked Start button to trigger dynamic content loading at (198, 171) on button:has-text('Start')
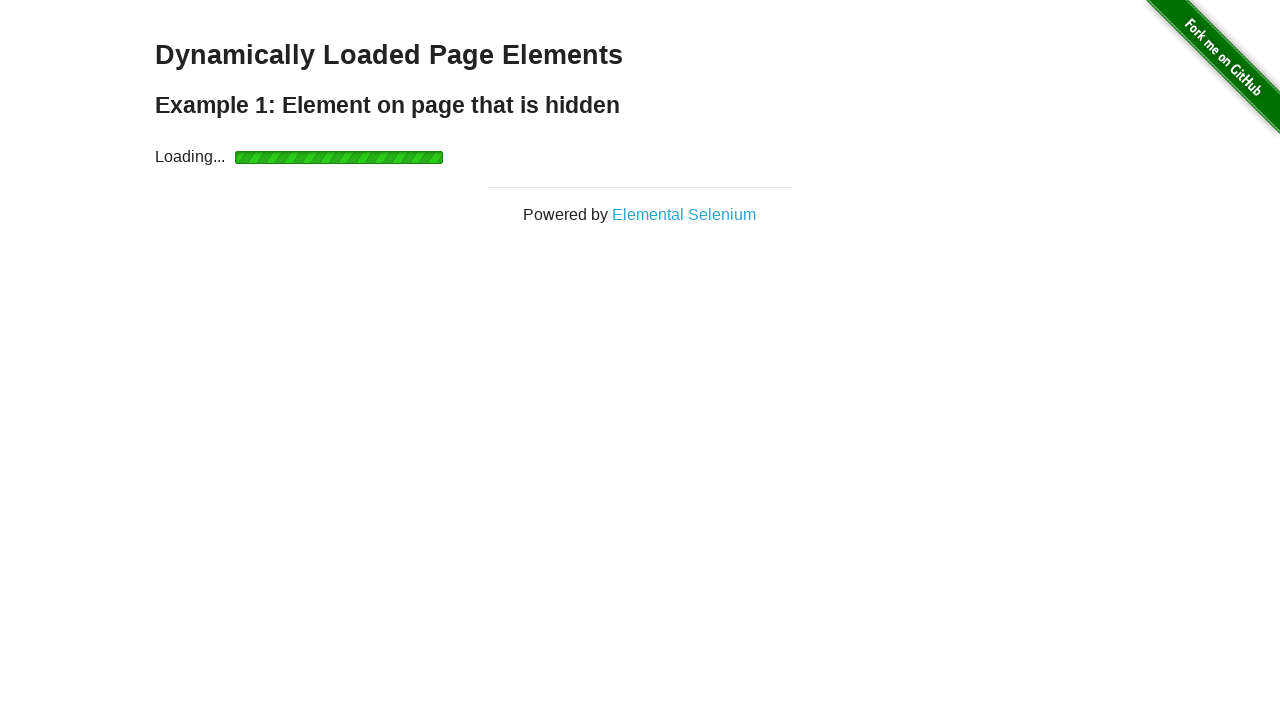

Waited for hidden text element to become visible
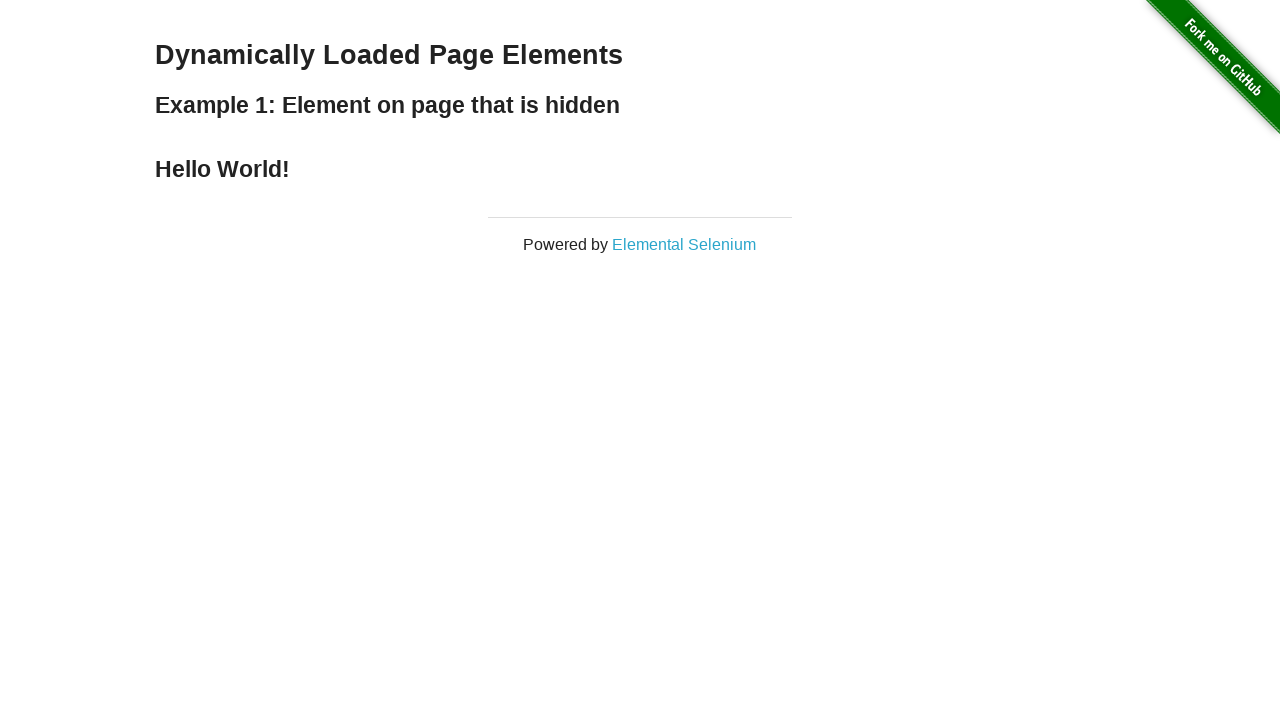

Retrieved text content: 'Hello World!'
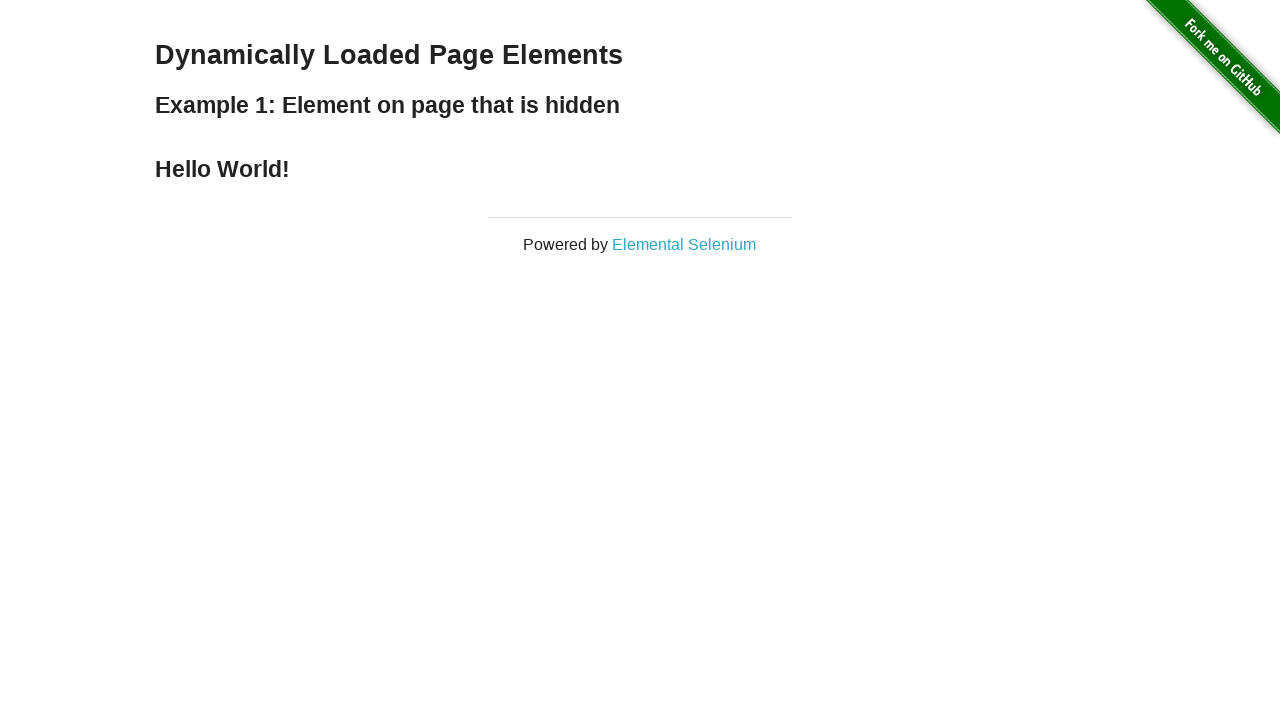

Verified text content matches 'Hello World!'
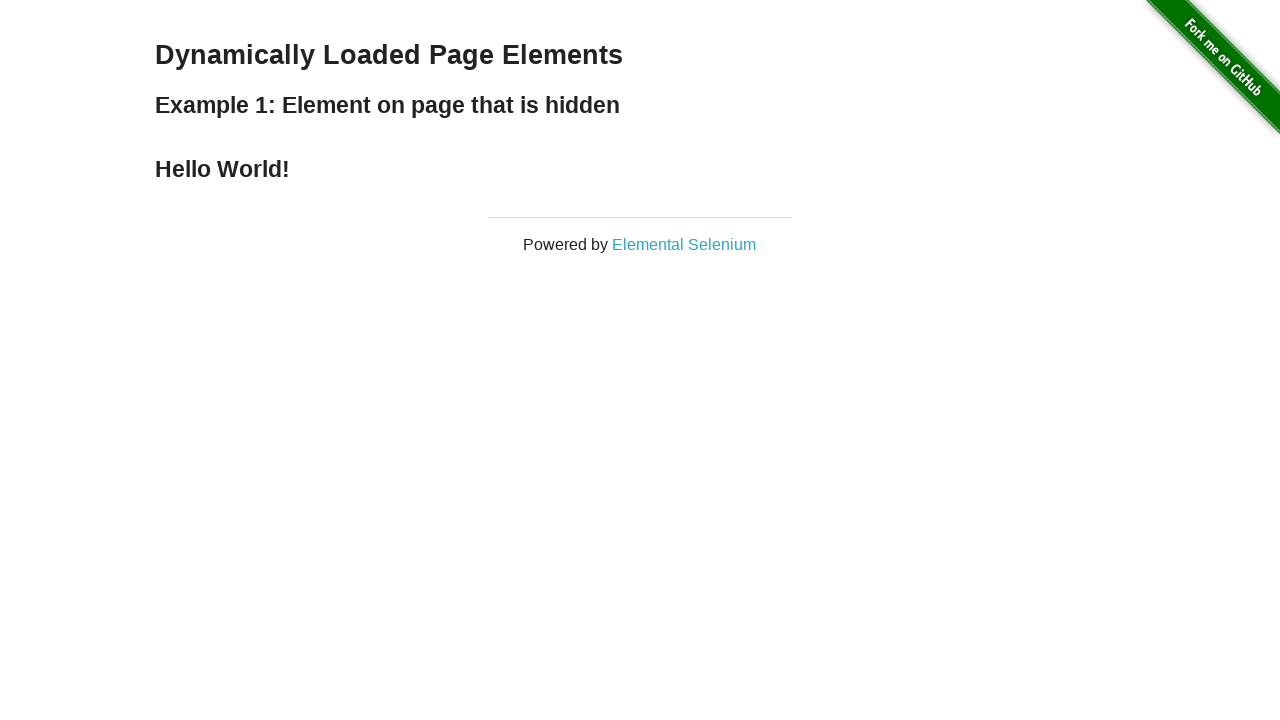

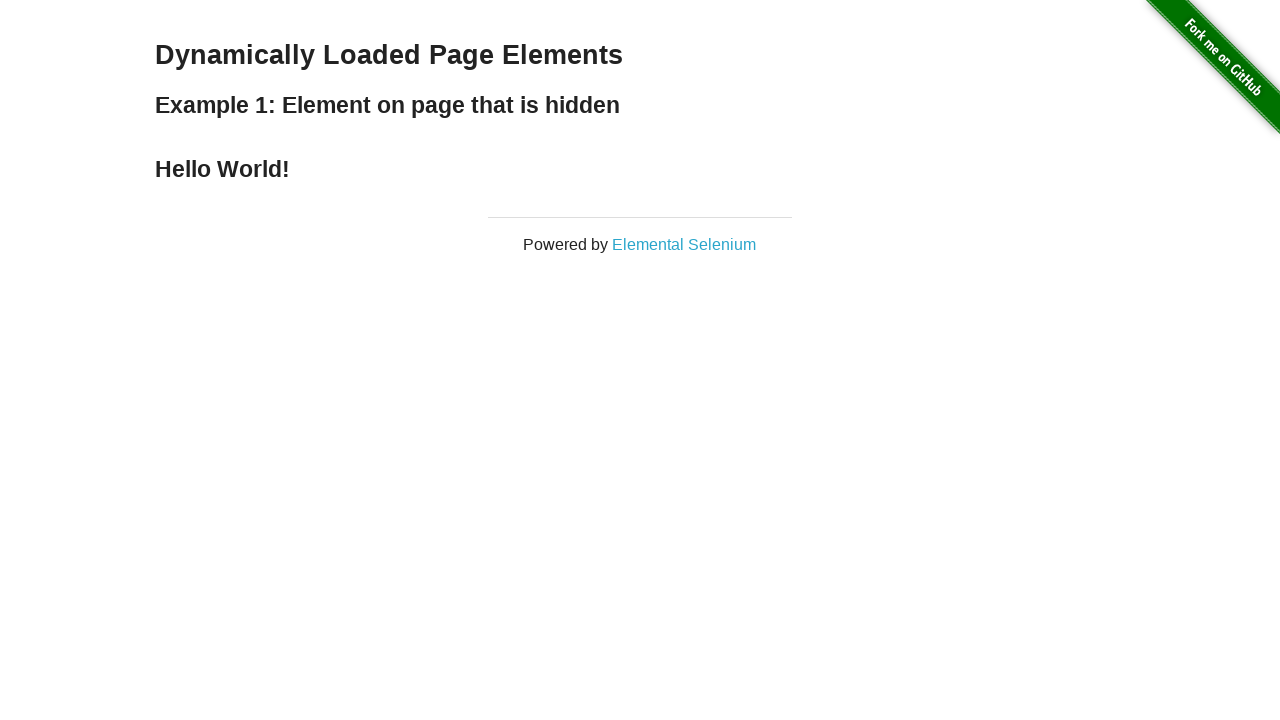